Tests the age form by entering a name and age, submitting the form, and verifying the result message

Starting URL: https://kristinek.github.io/site/examples/age

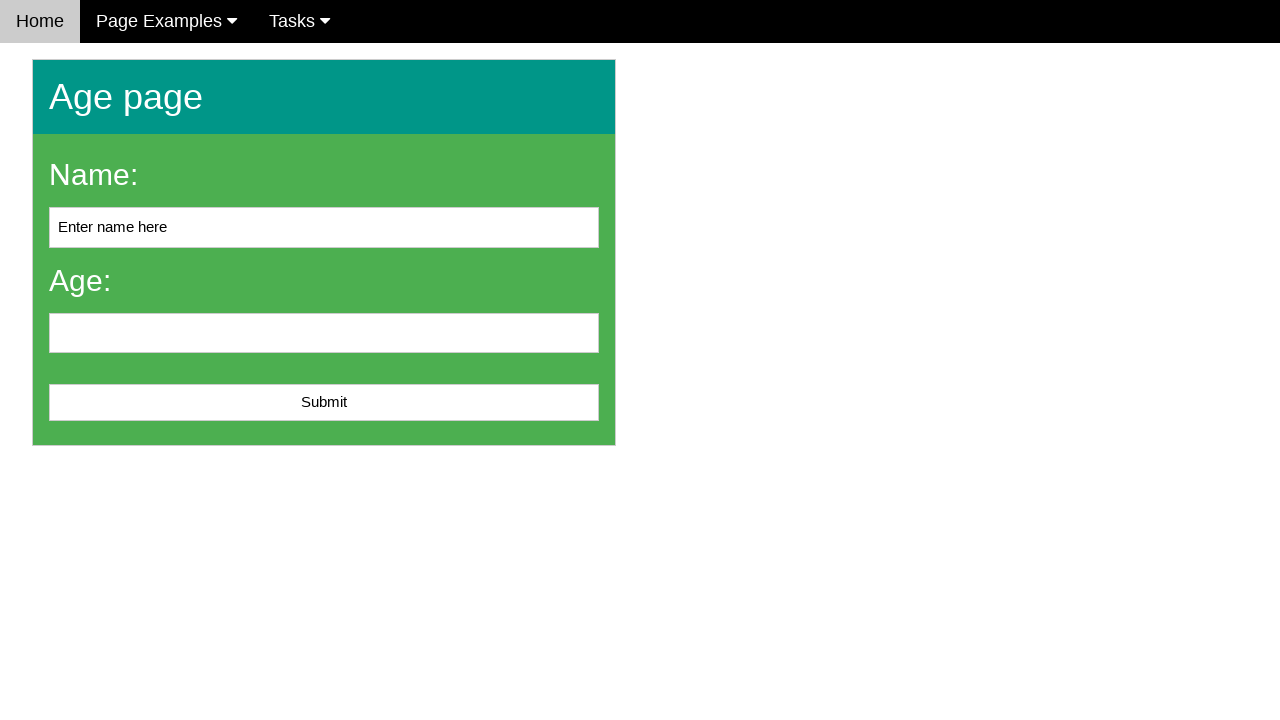

Cleared the name field on #name
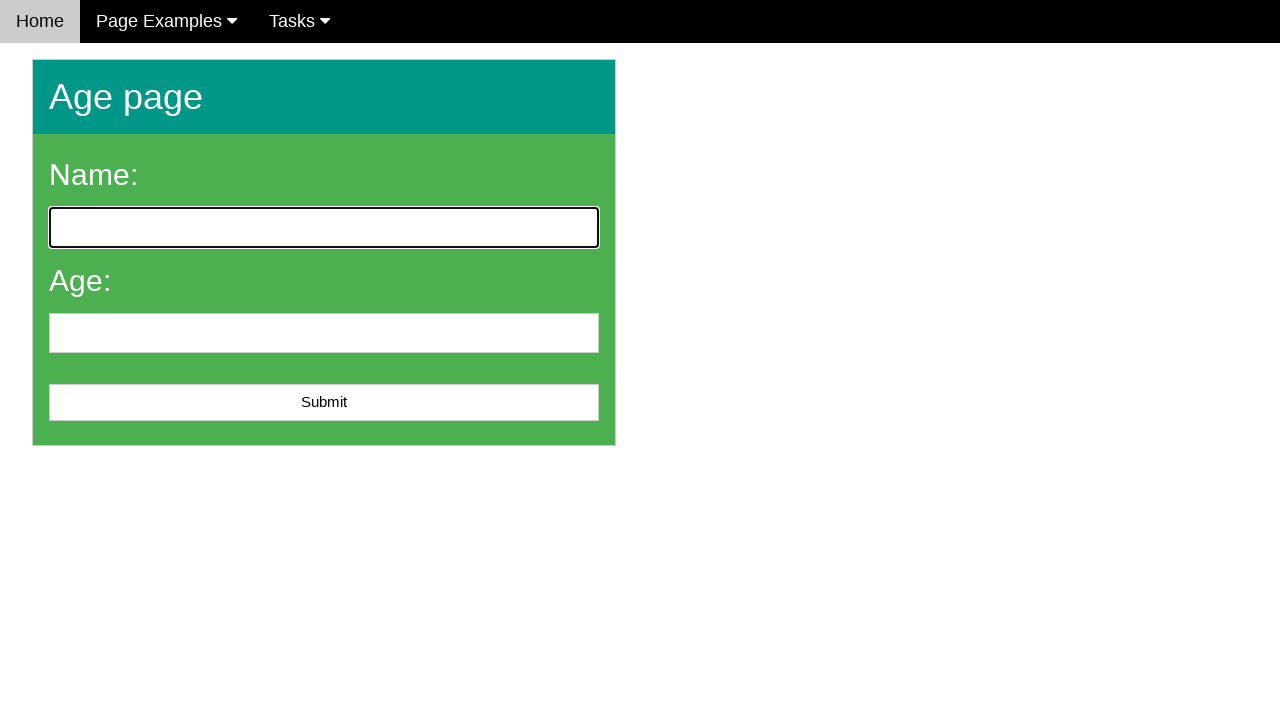

Filled name field with 'John' on #name
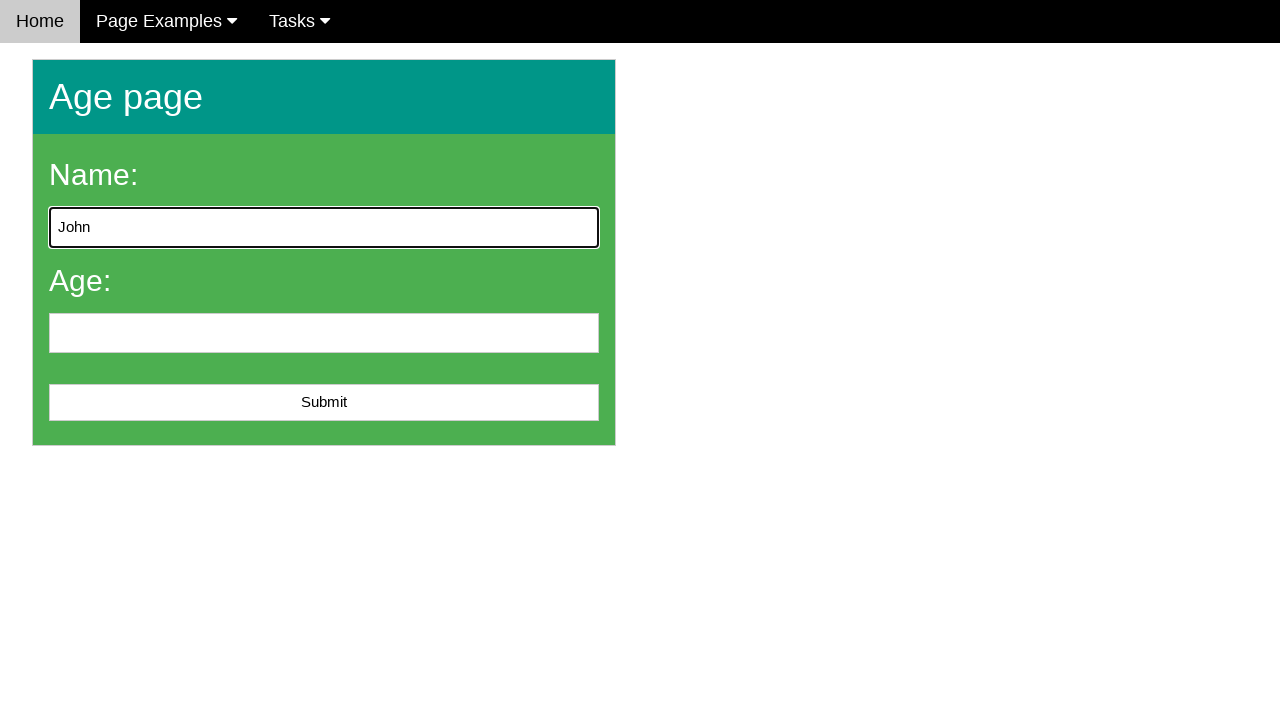

Filled age field with '25' on #age
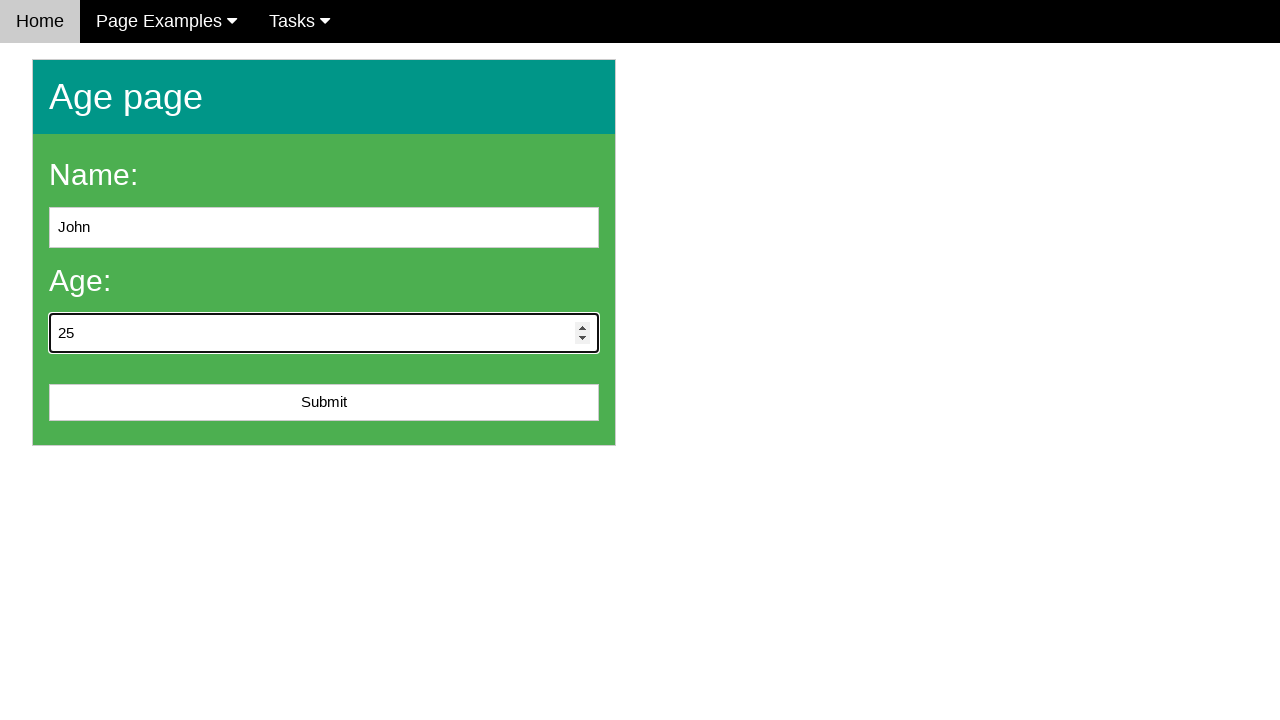

Clicked submit button to submit the age form at (324, 403) on #submit
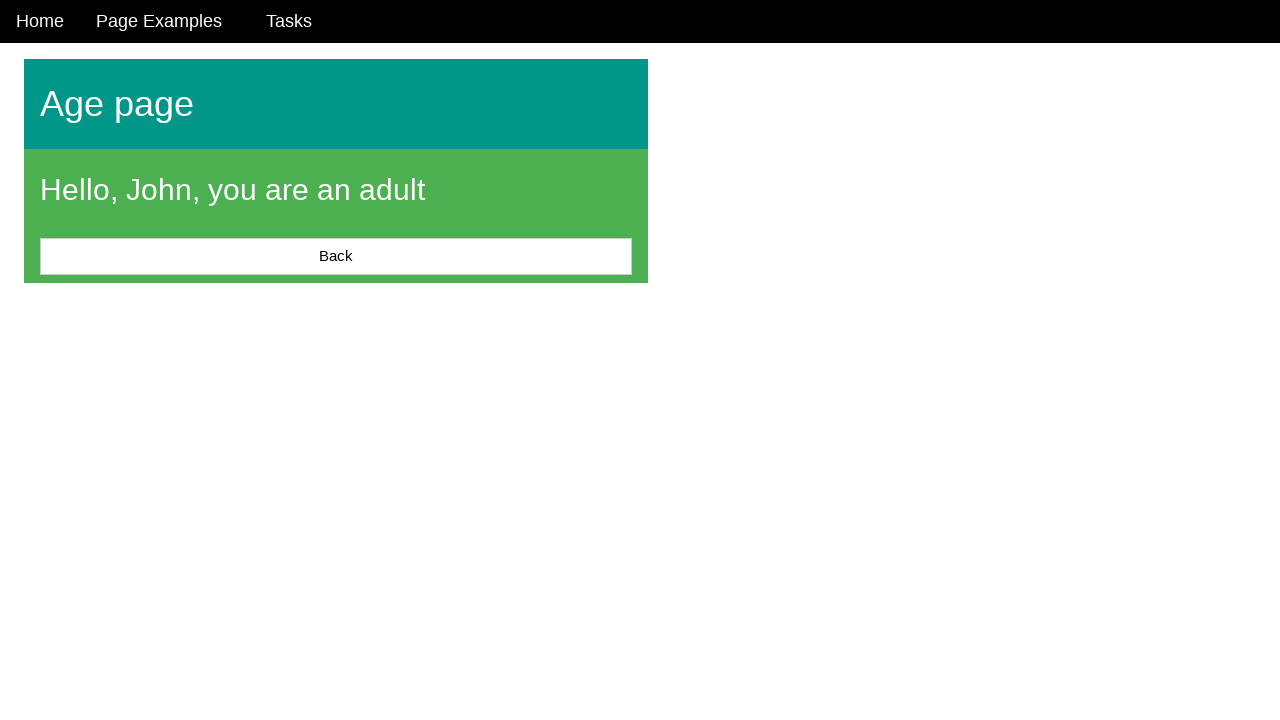

Result message element loaded after form submission
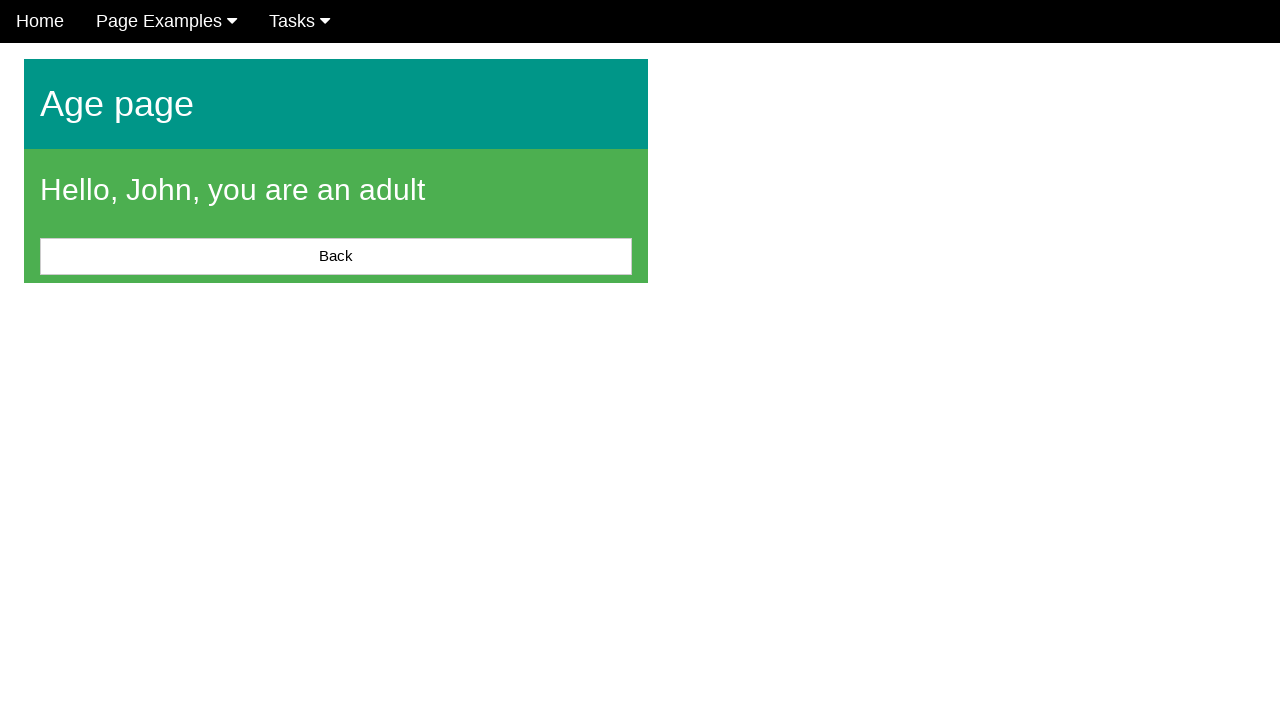

Verified that result message is not empty
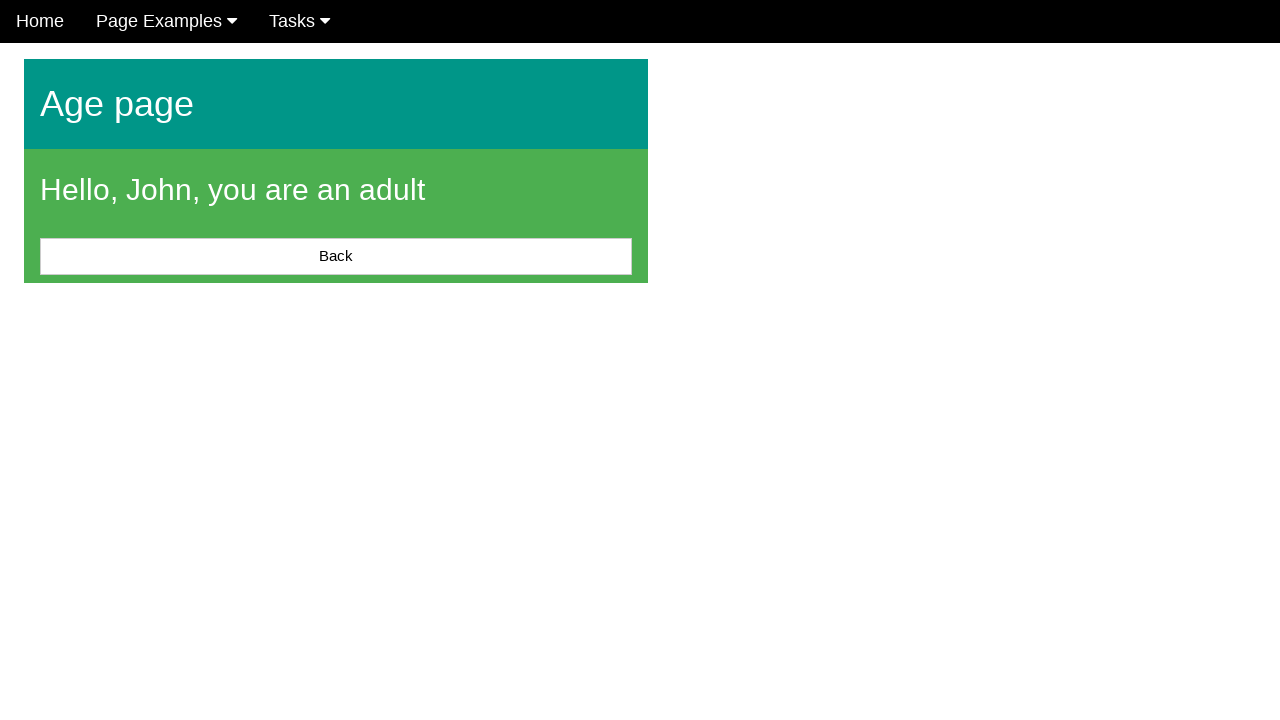

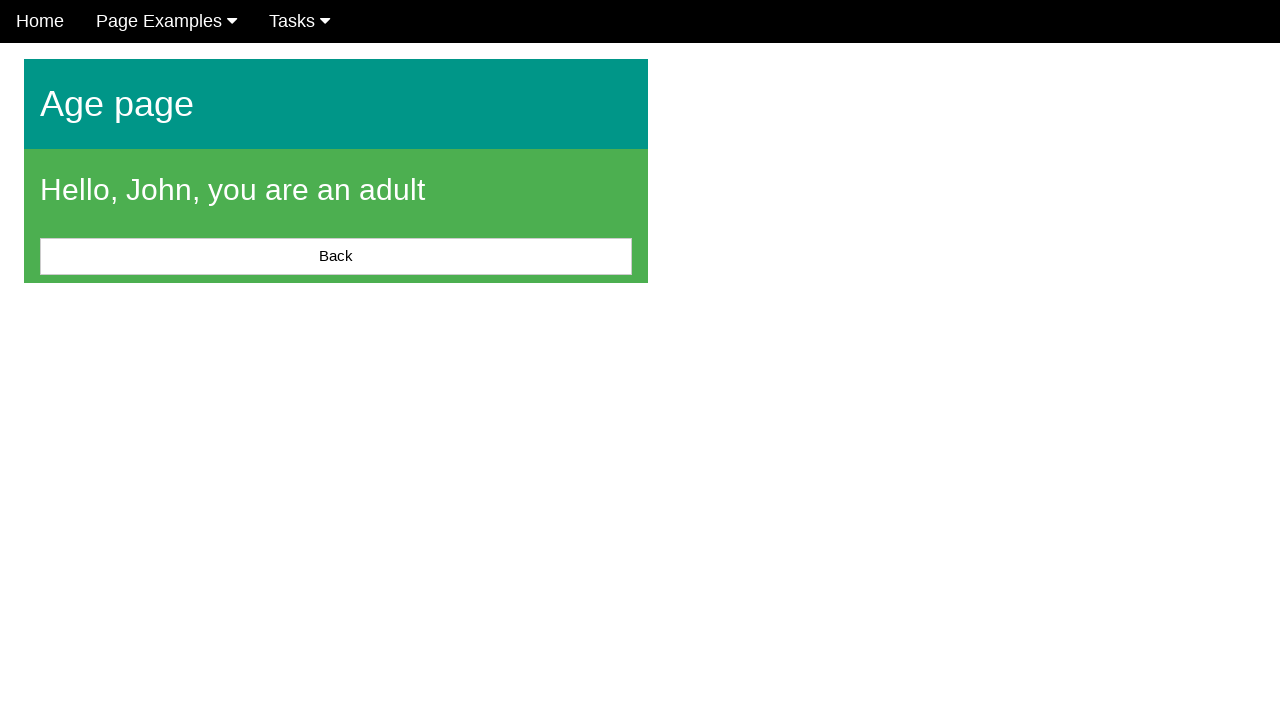